Tests navigation through past link and then clicking the month link to go back a month

Starting URL: https://news.ycombinator.com/

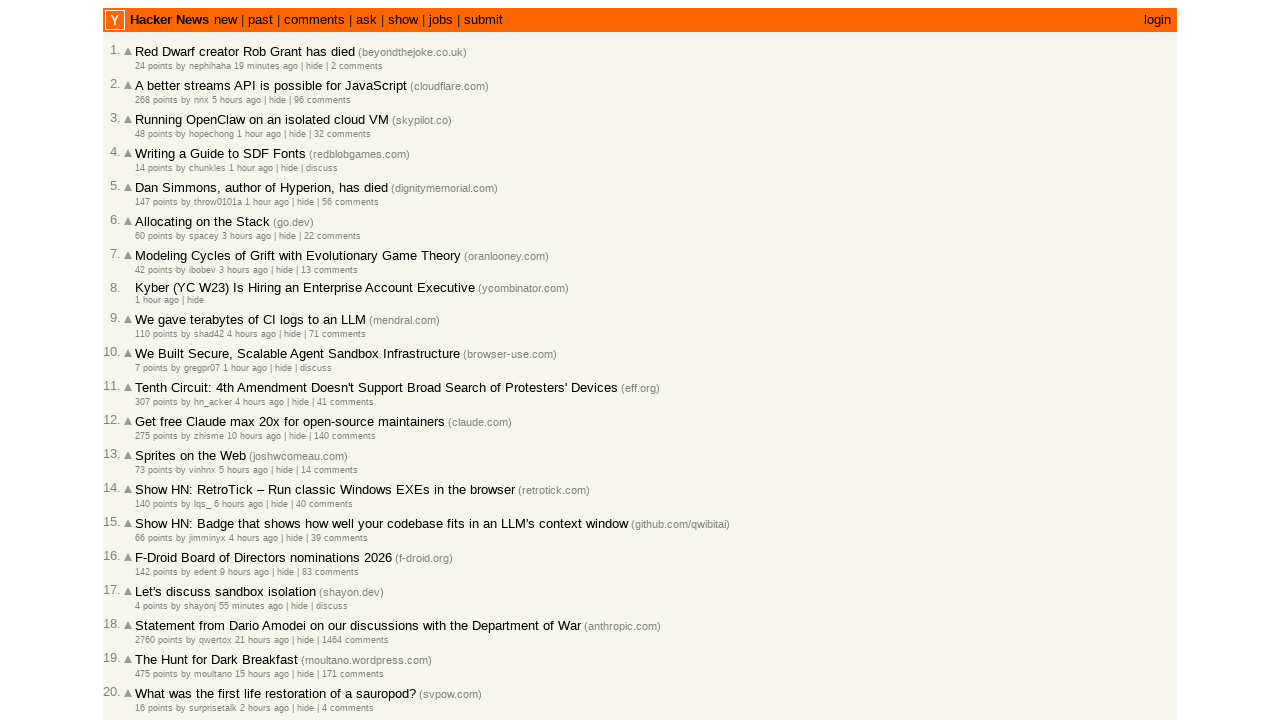

Clicked the 'past' link to navigate to past stories at (260, 20) on a:text('past')
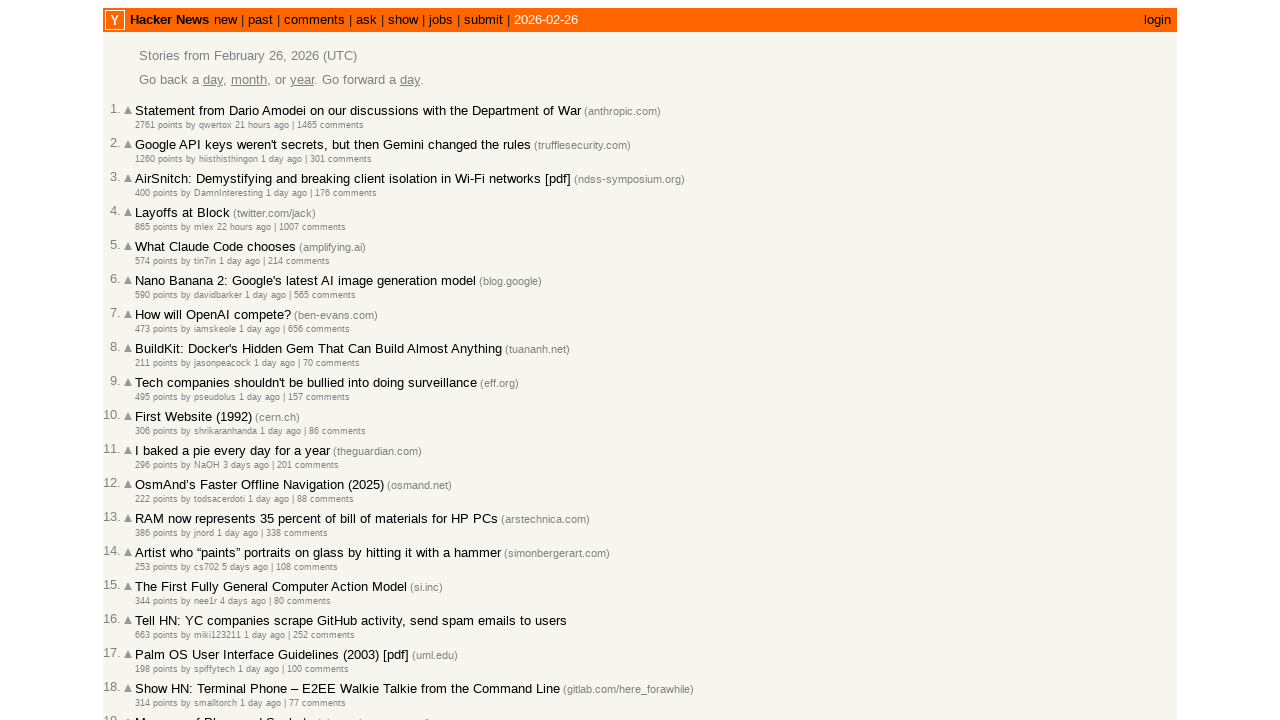

Waited for 'month' link to appear on past stories page
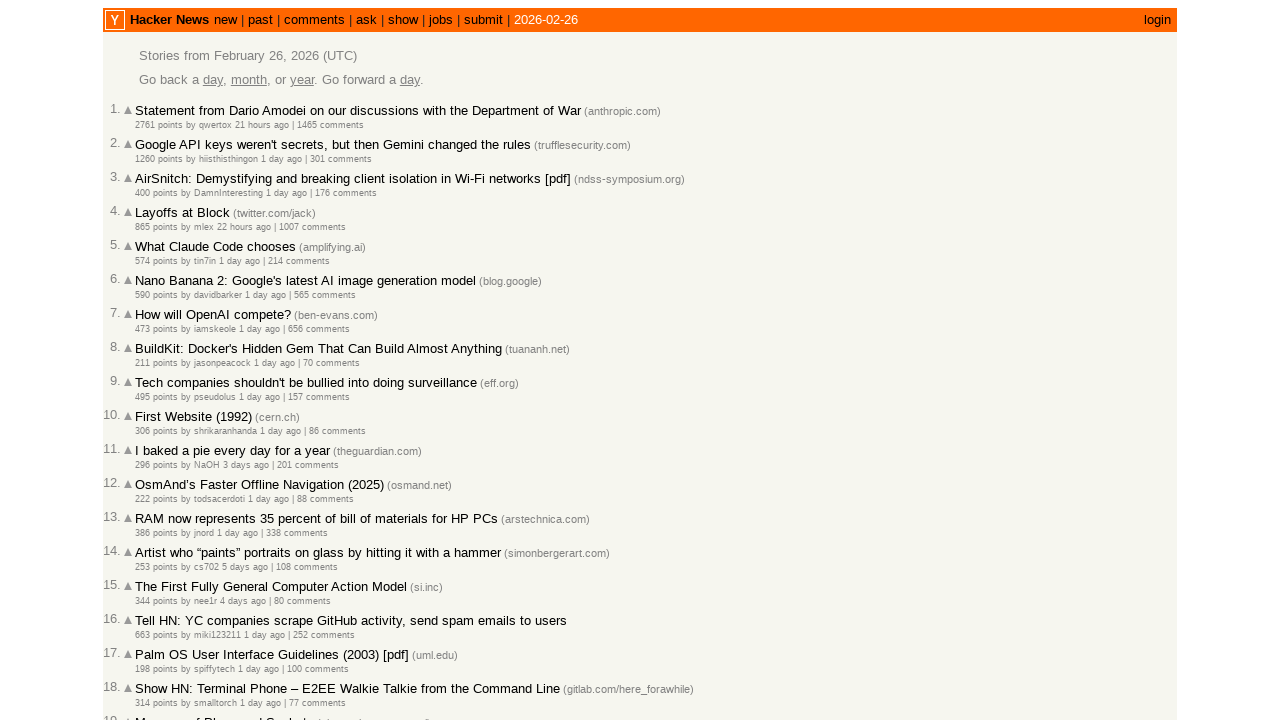

Clicked the 'month' link to navigate back one month at (249, 80) on a:text('month')
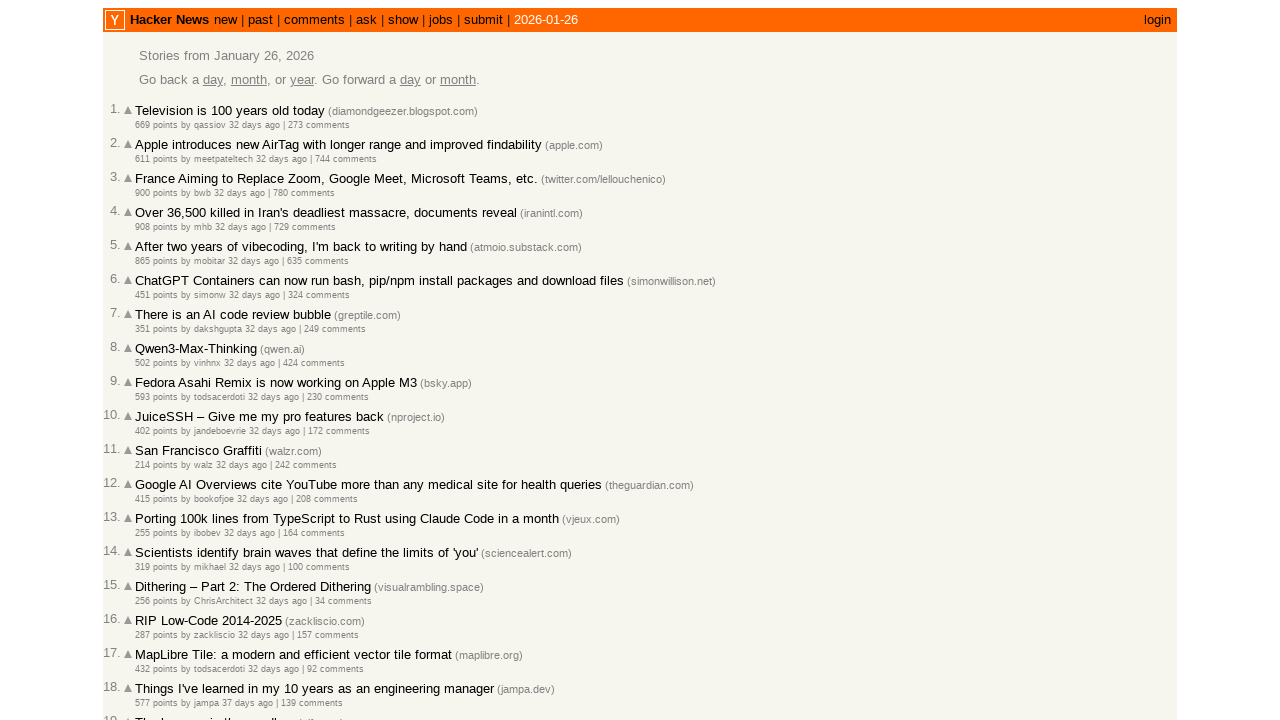

Verified that last month's date element is now visible
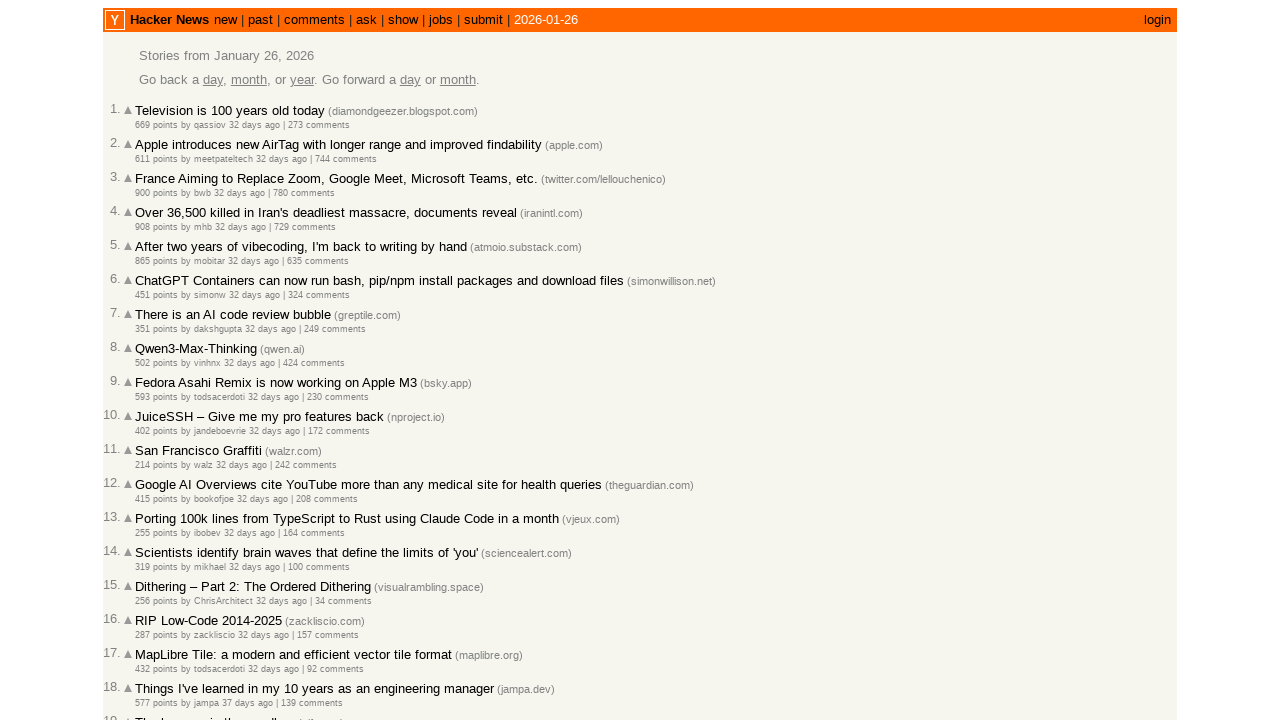

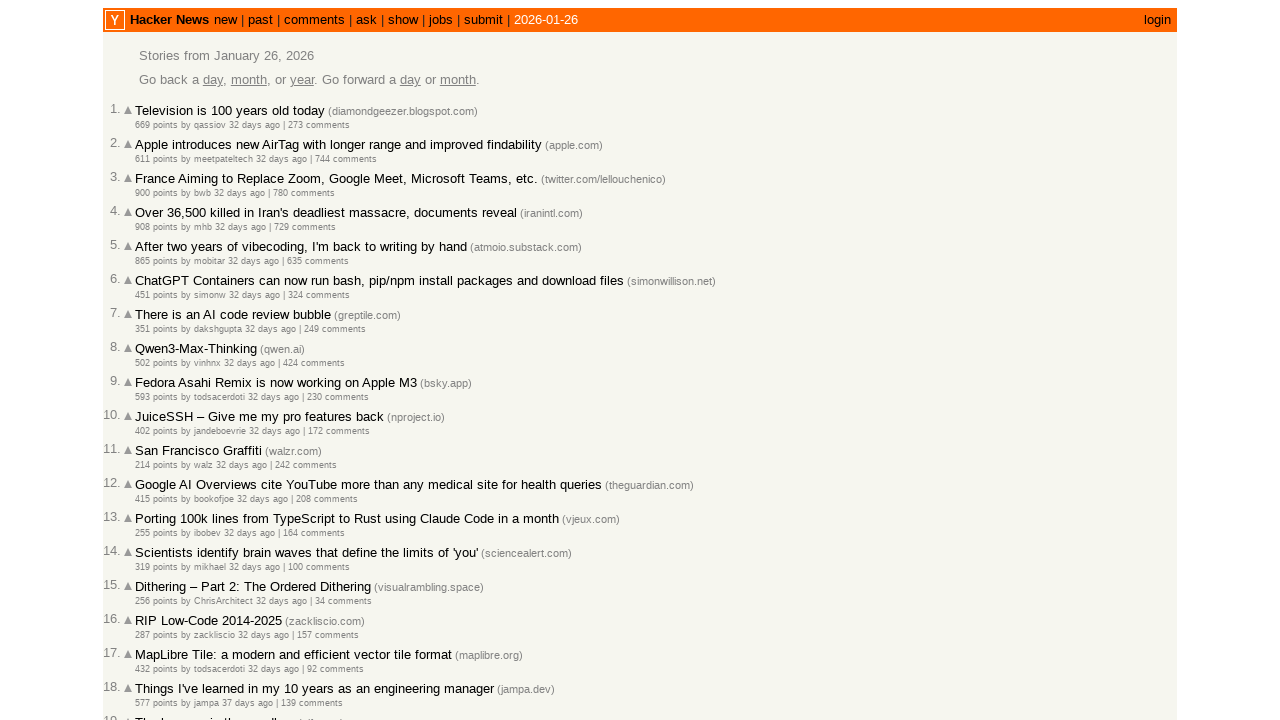